Tests that you can cancel out of an error message by fixing input and clicking cancel

Starting URL: https://devmountain-qa.github.io/employee-manager/1.2_Version/index.html

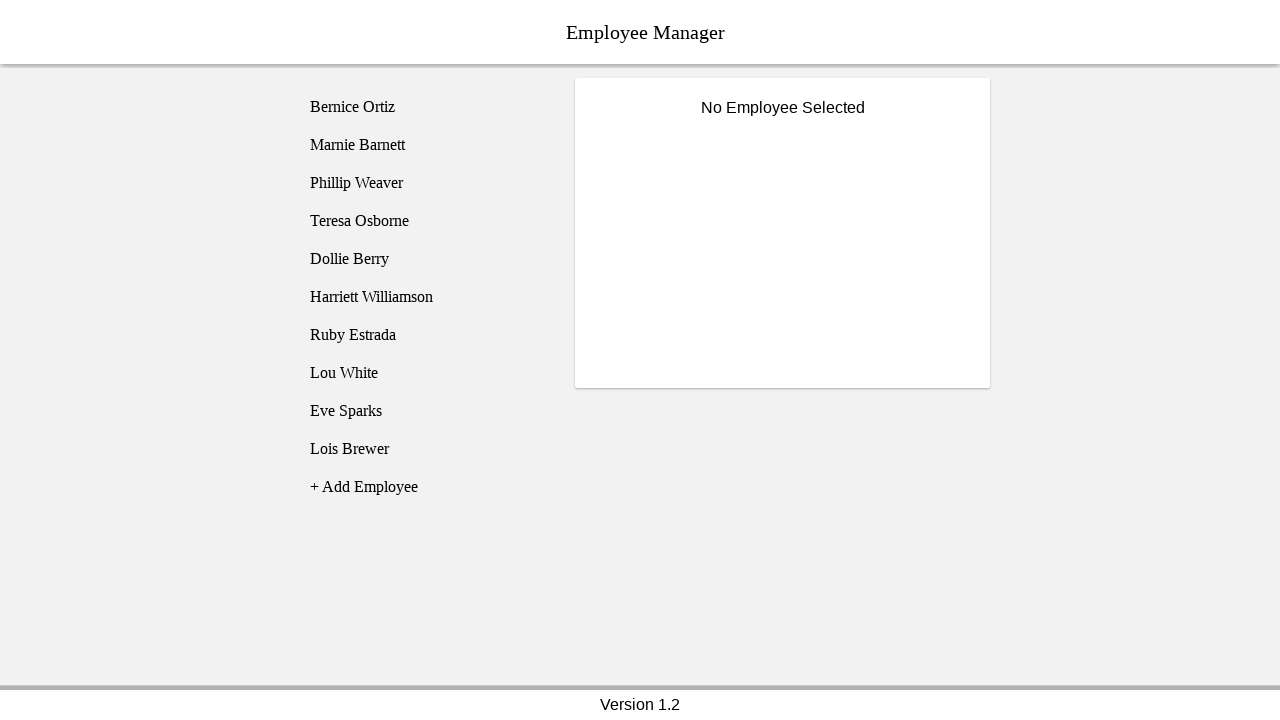

Clicked on Bernice Ortiz employee at (425, 107) on [name='employee1']
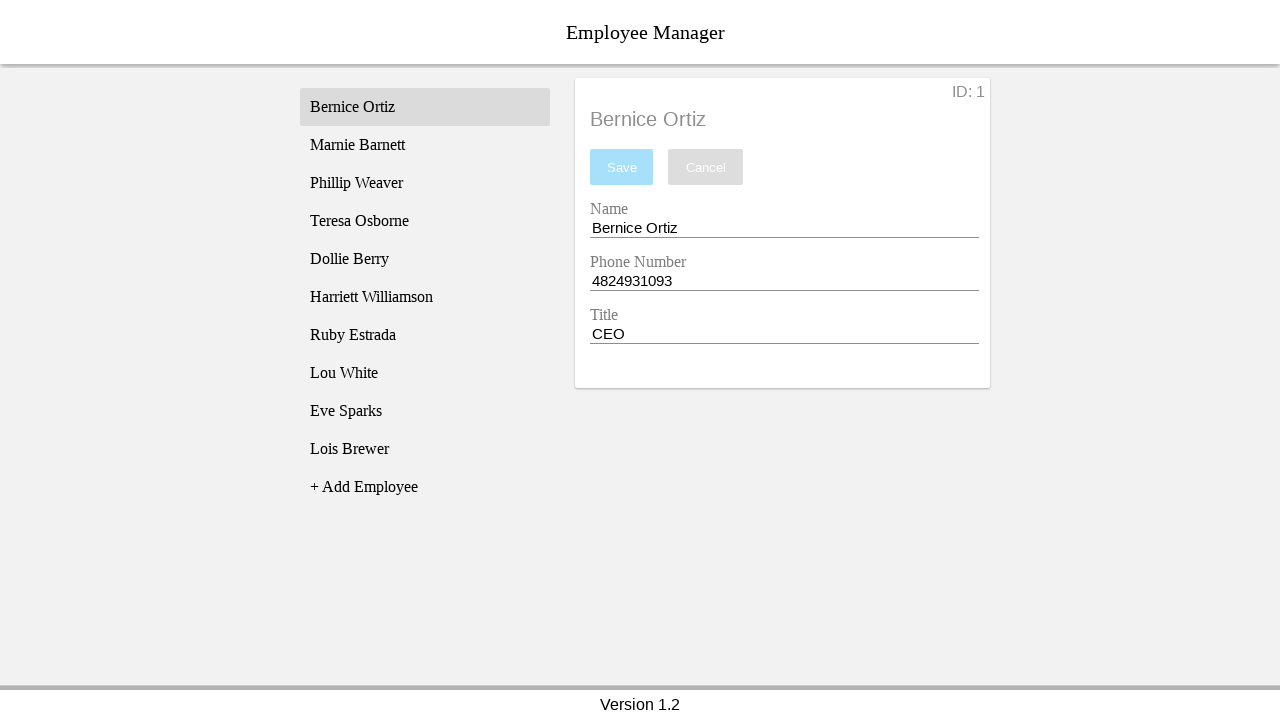

Name input field is visible
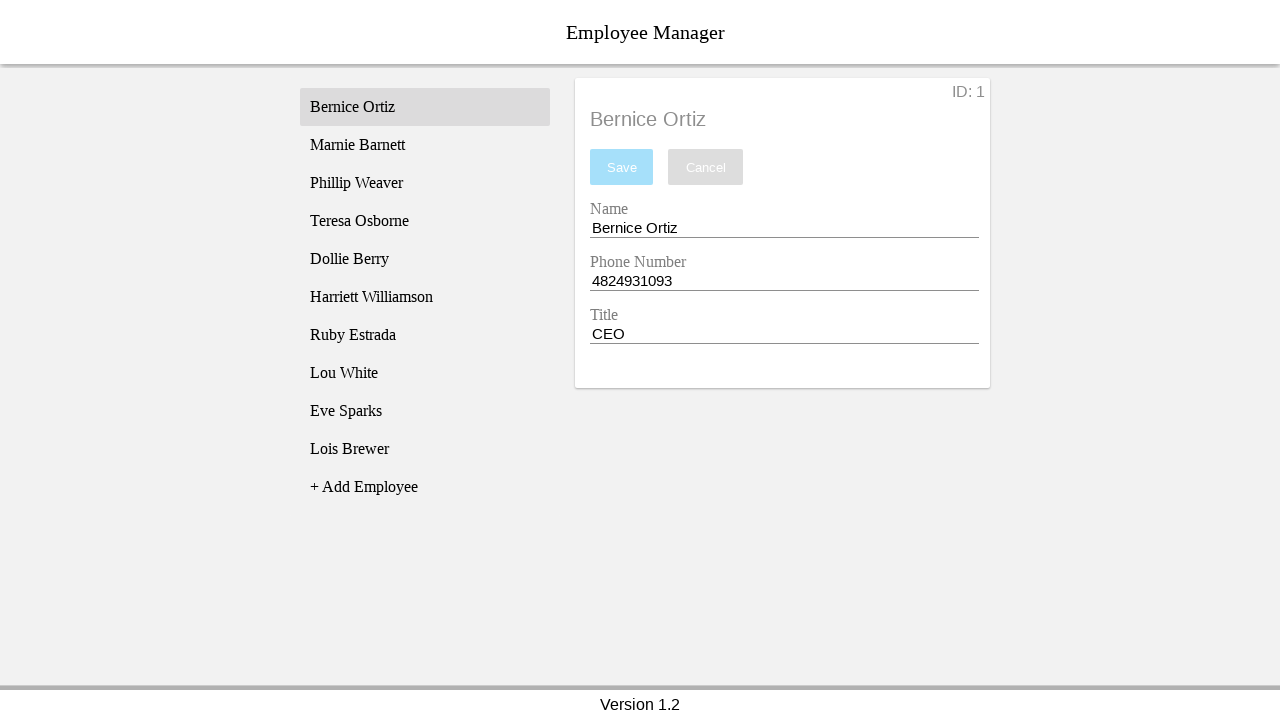

Cleared the name input field on [name='nameEntry']
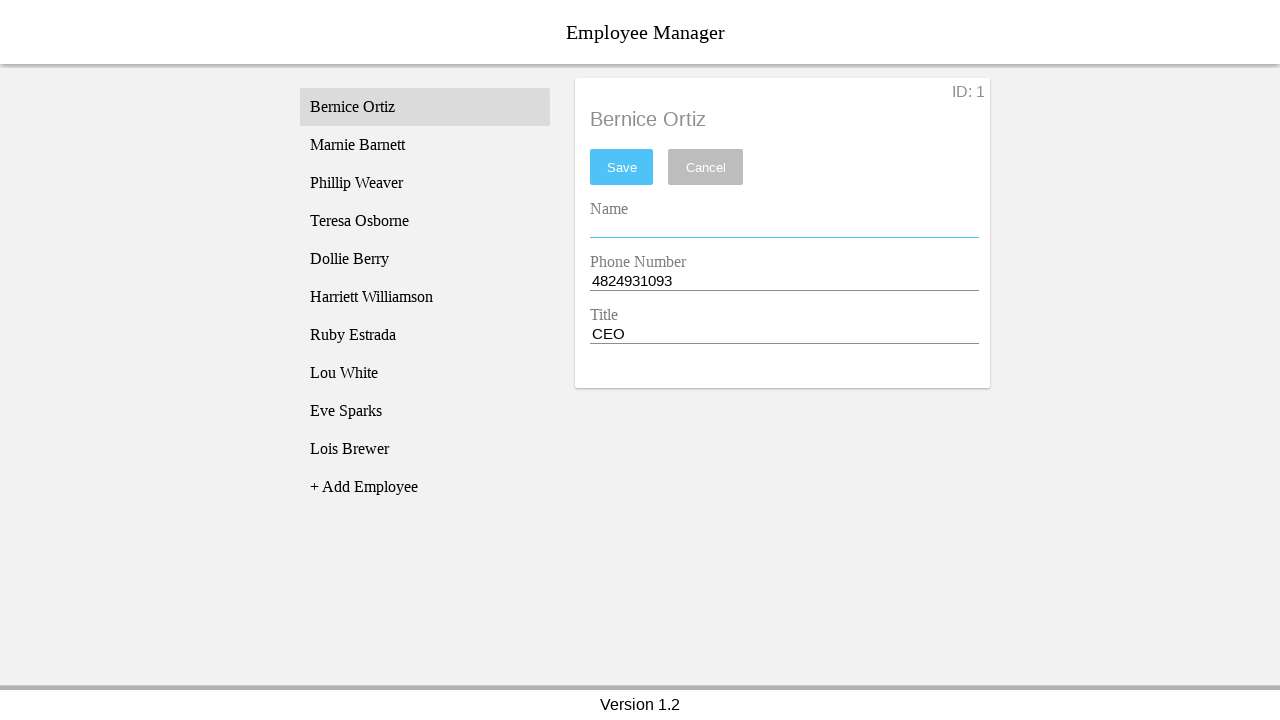

Pressed Space in name input field on [name='nameEntry']
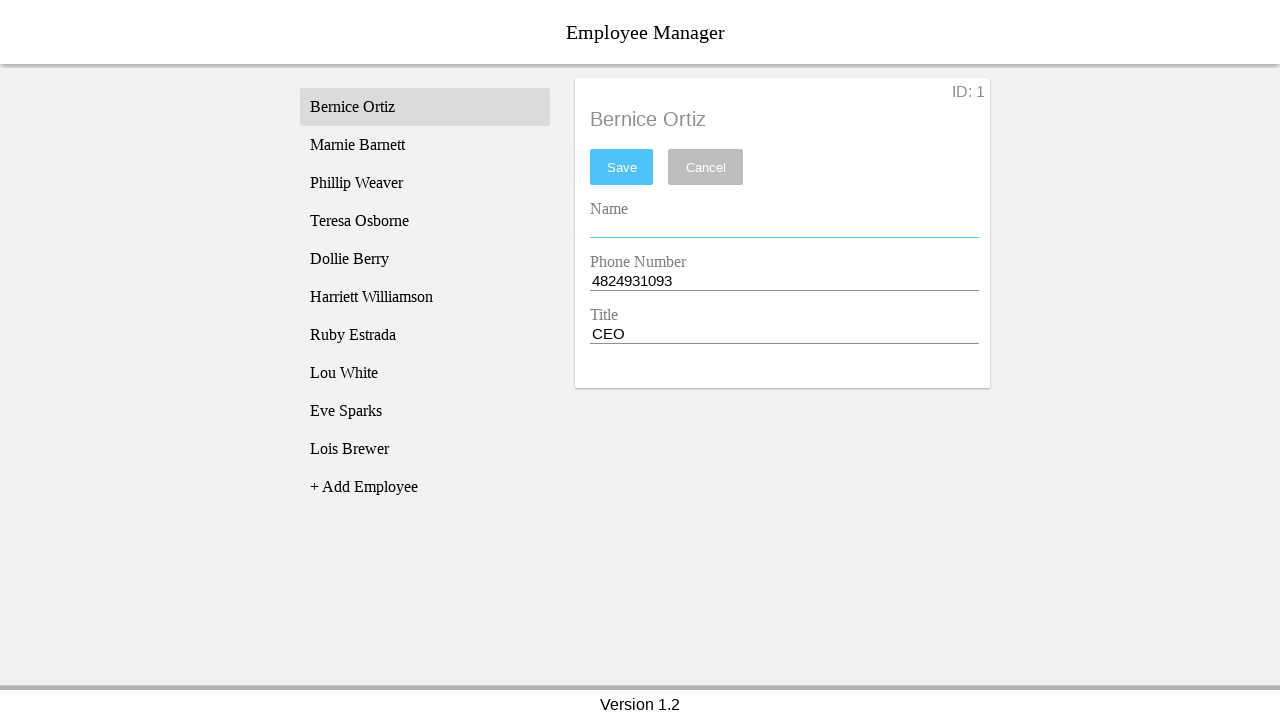

Pressed Backspace in name input field on [name='nameEntry']
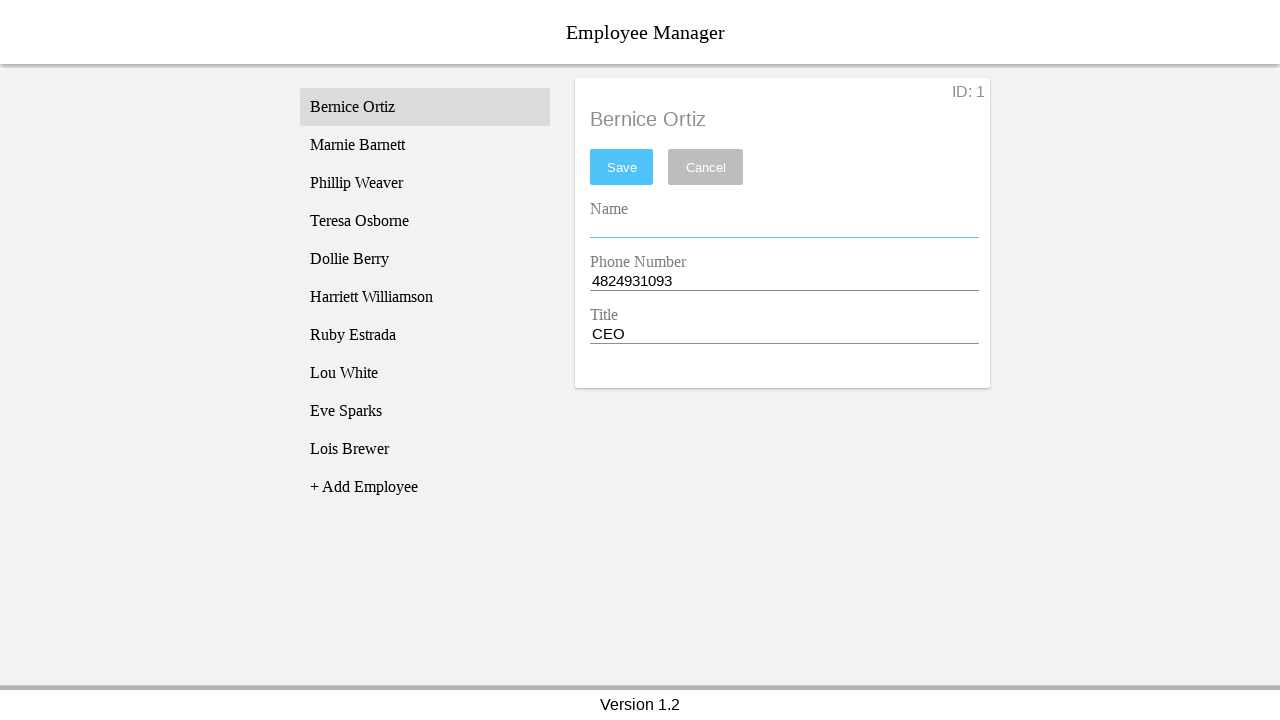

Clicked save button at (622, 167) on #saveBtn
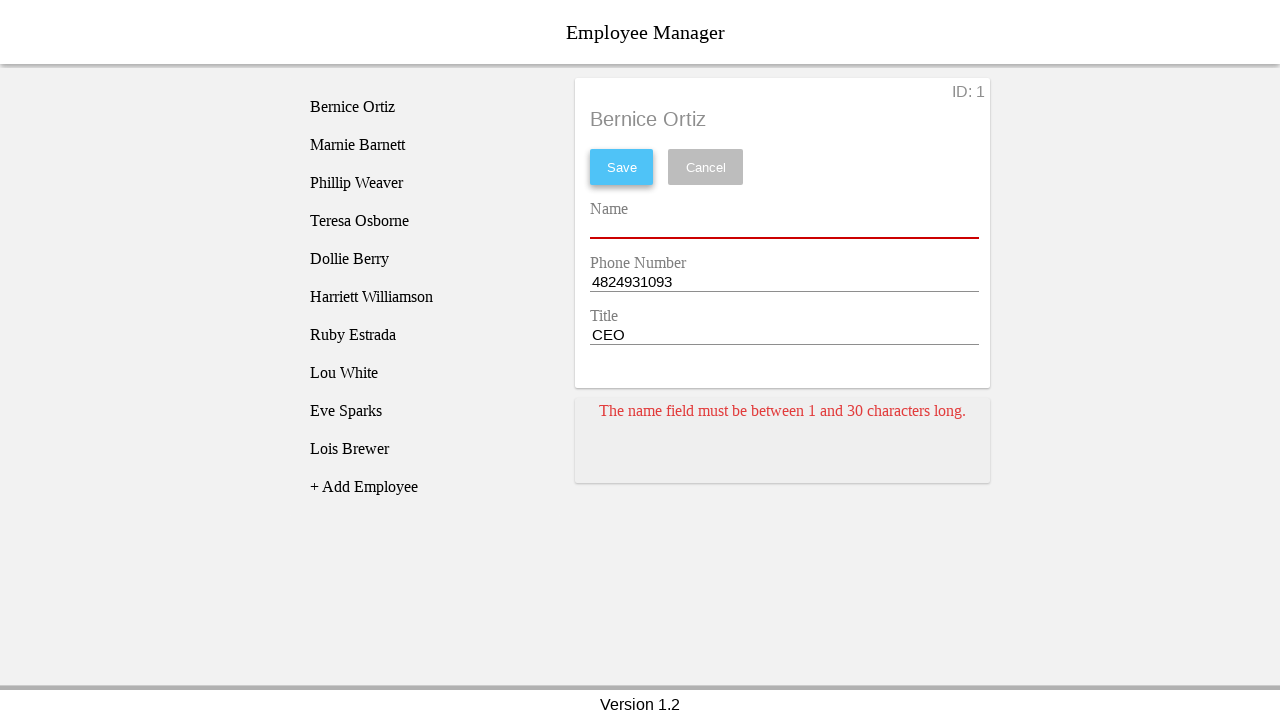

Error card appeared
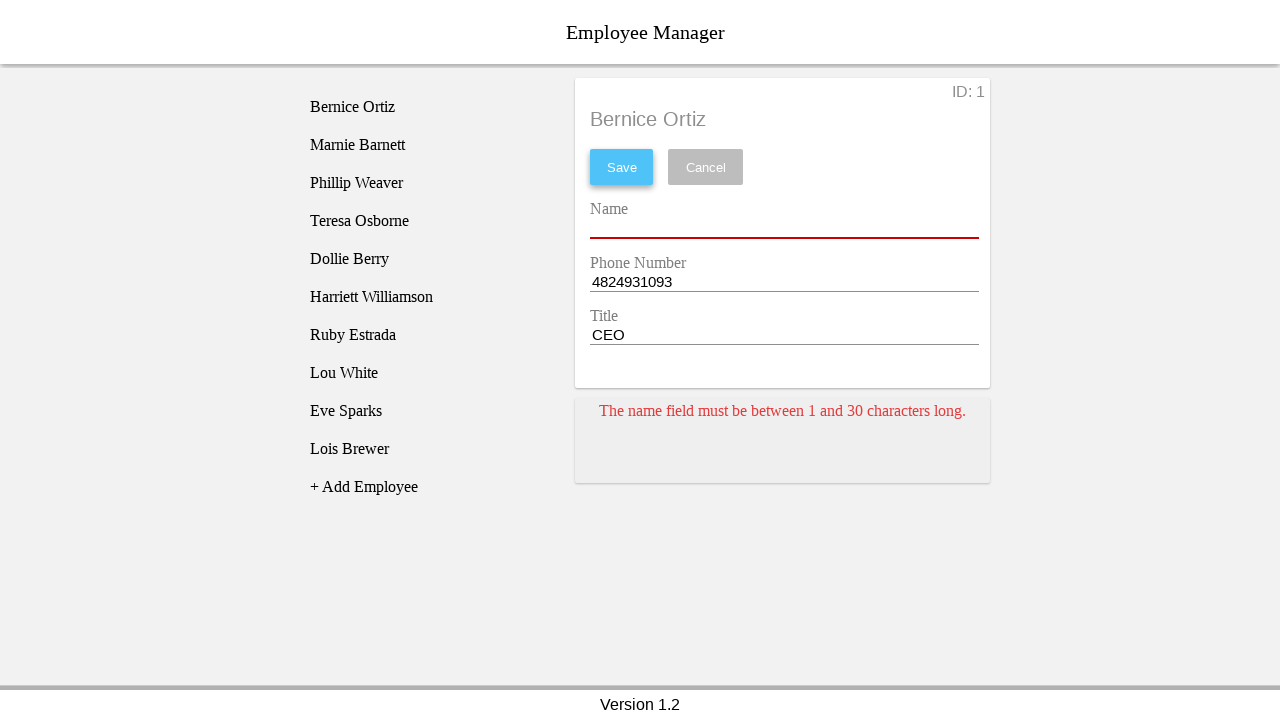

Added a space to the name input to fix the error on [name='nameEntry']
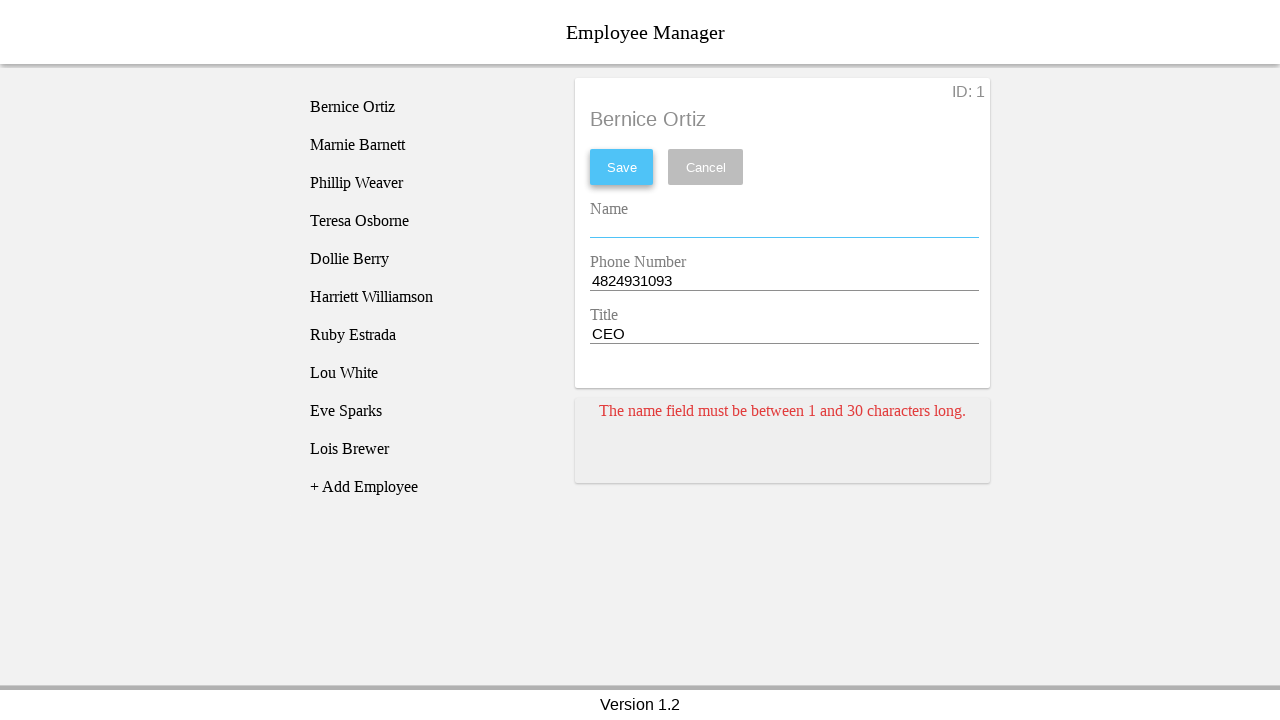

Clicked cancel button to dismiss error at (706, 167) on [name='cancel']
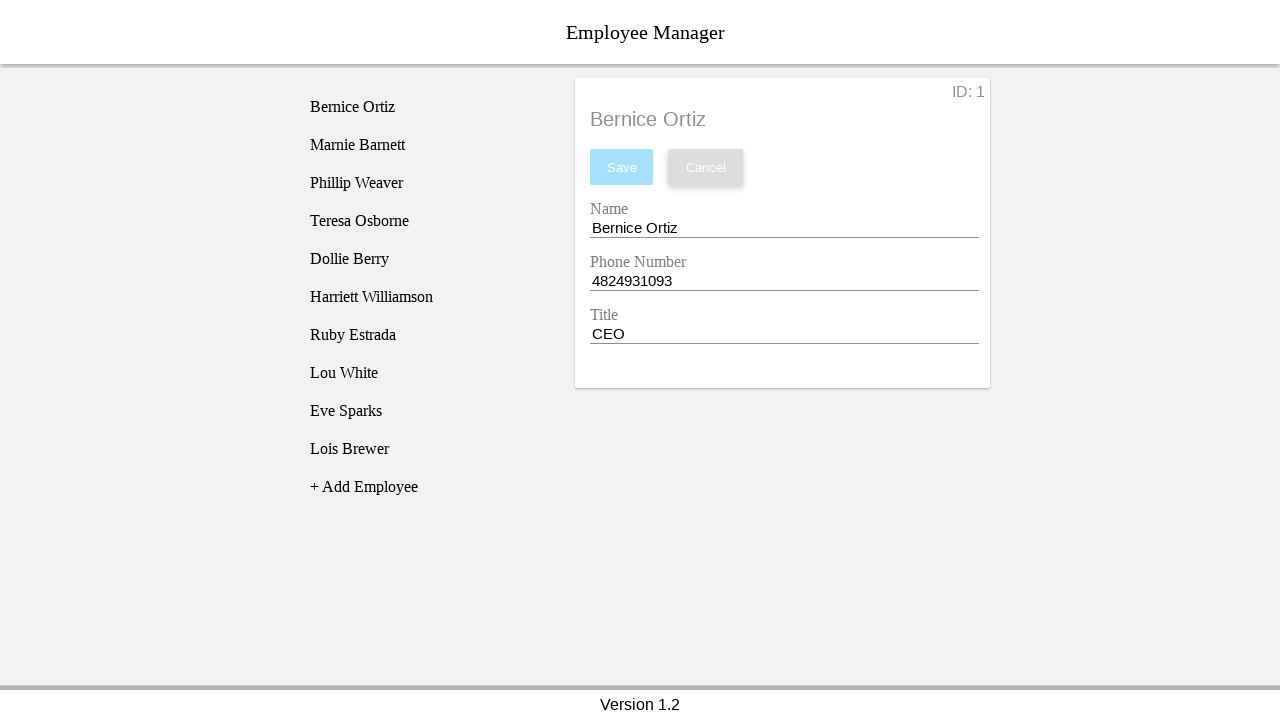

Waited for error to clear
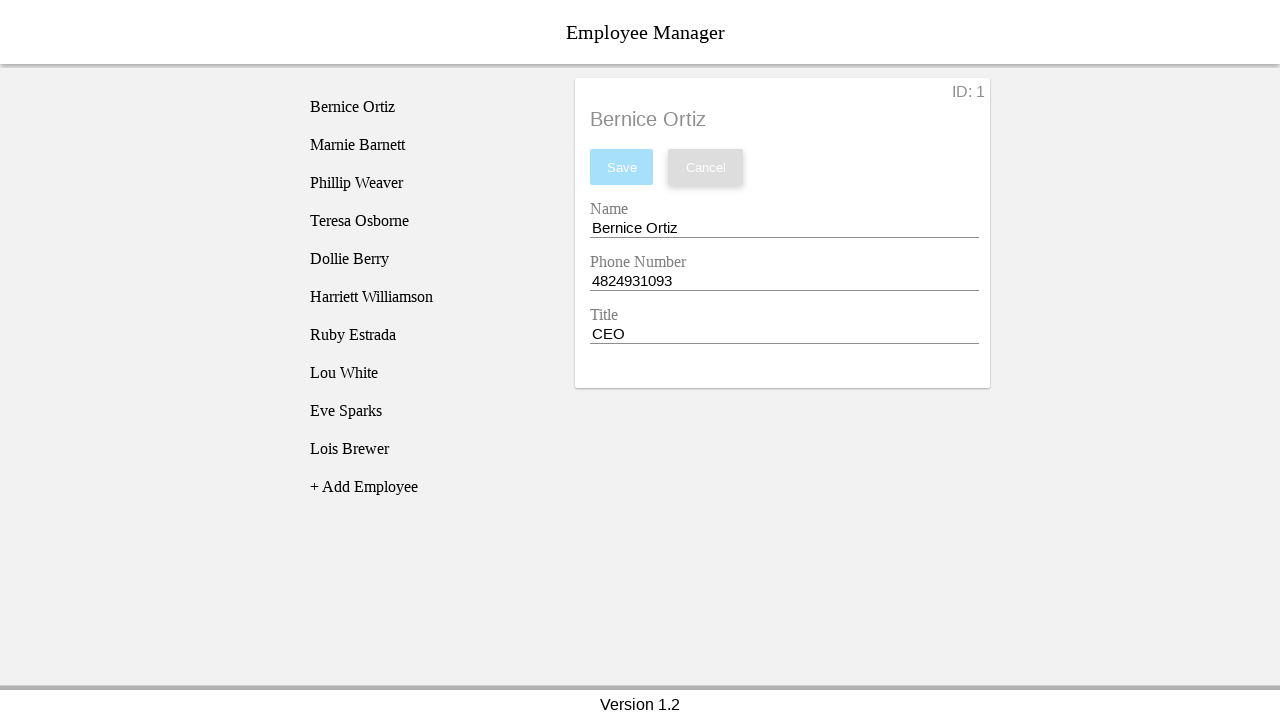

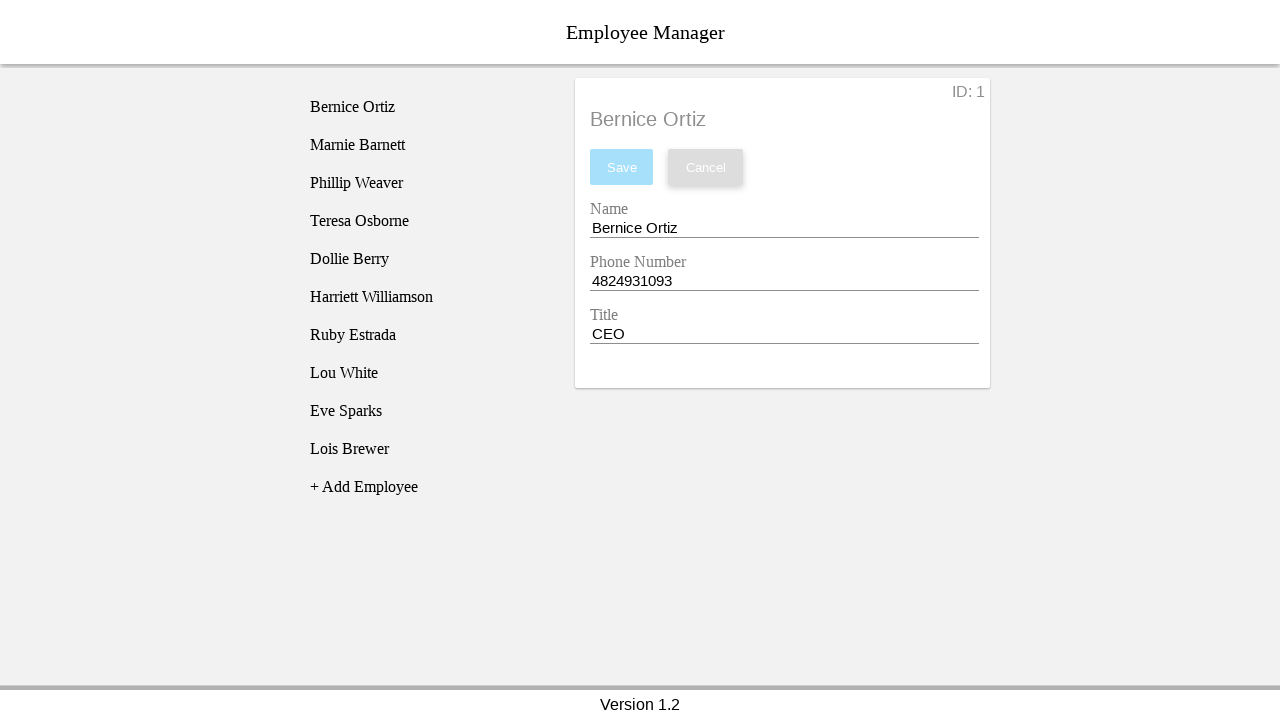